Tests scrolling functionality by scrolling to a link at the bottom of the page and clicking it using JavaScript executor

Starting URL: http://practice.cydeo.com/

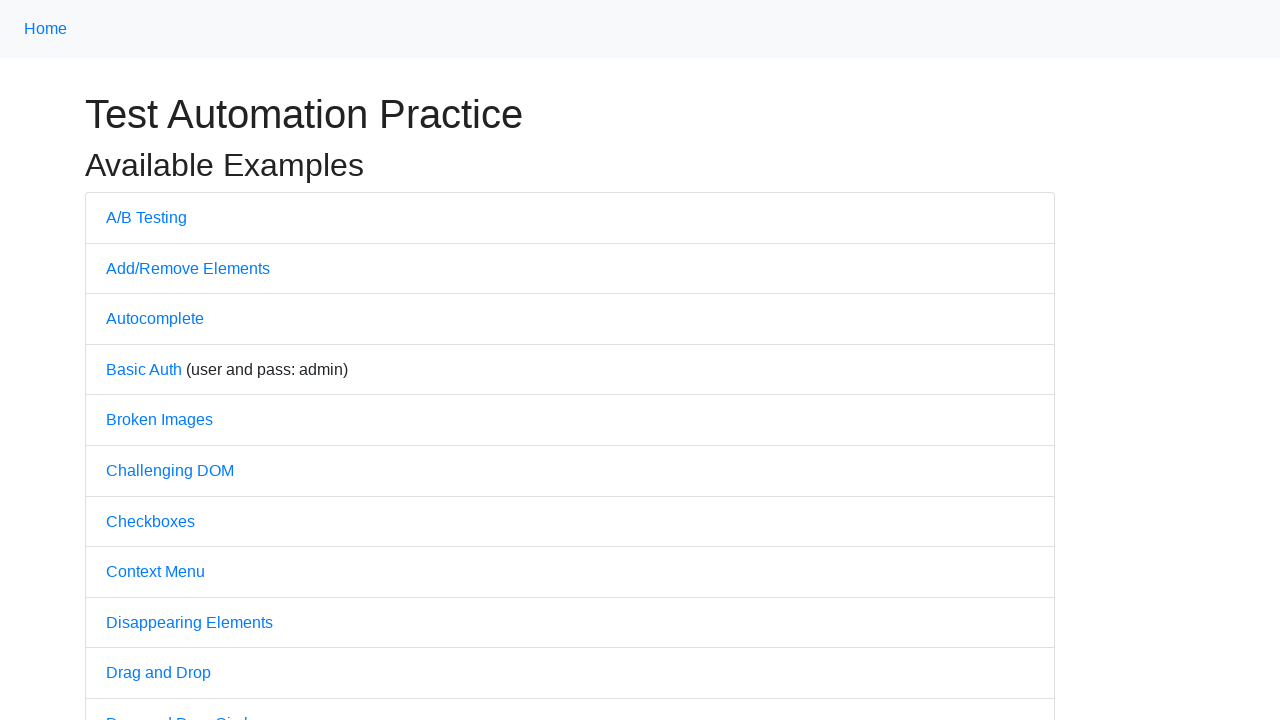

Located CYDEO link element on the page
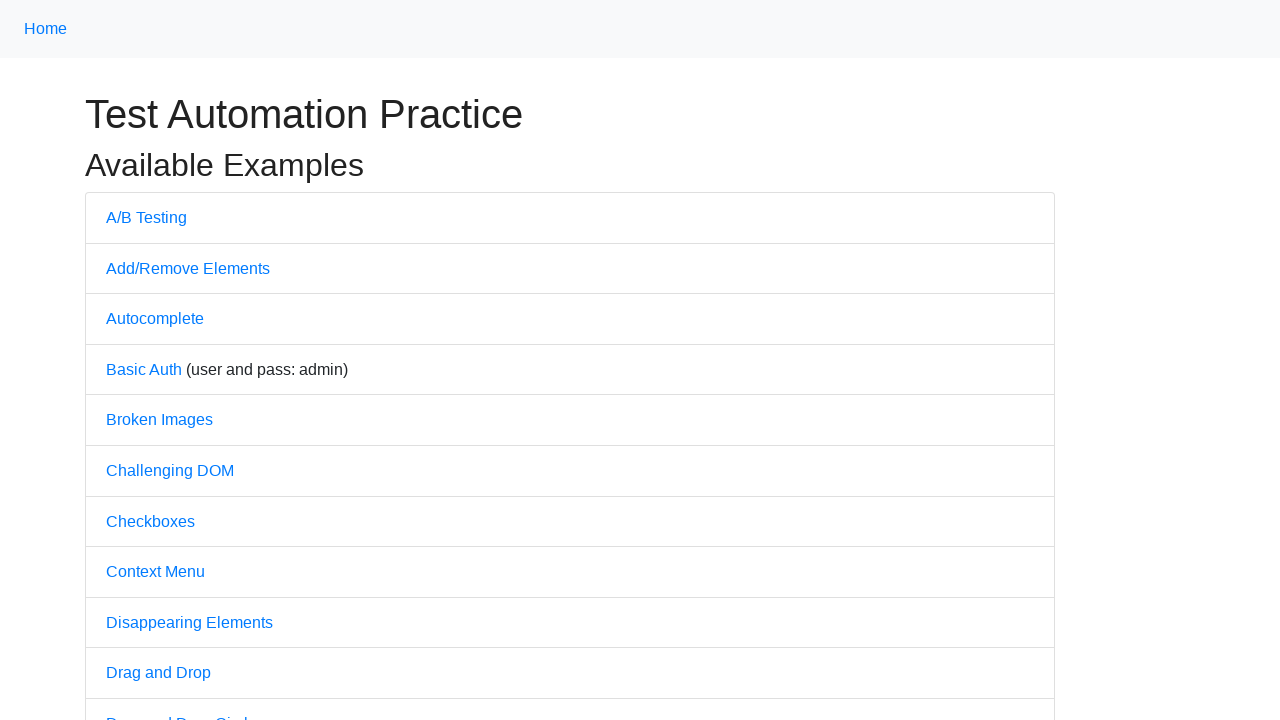

Scrolled CYDEO link into view
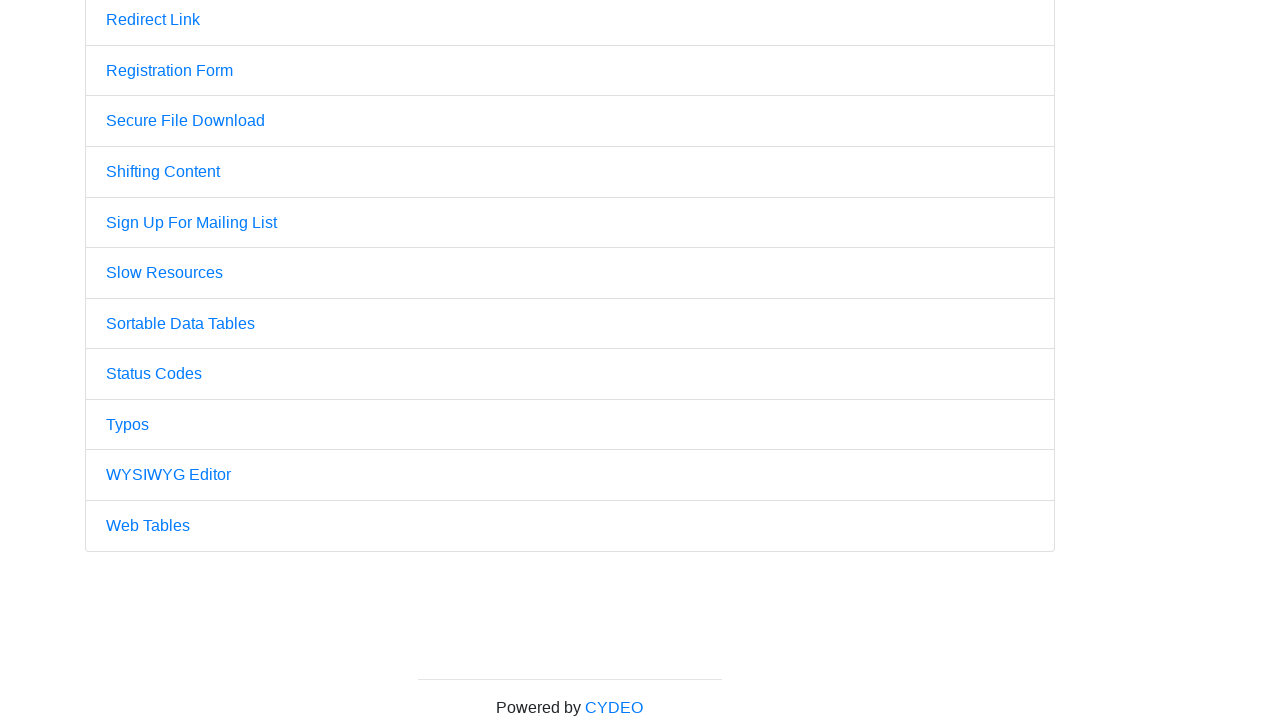

Clicked CYDEO link at (614, 707) on a >> internal:has-text="CYDEO"i
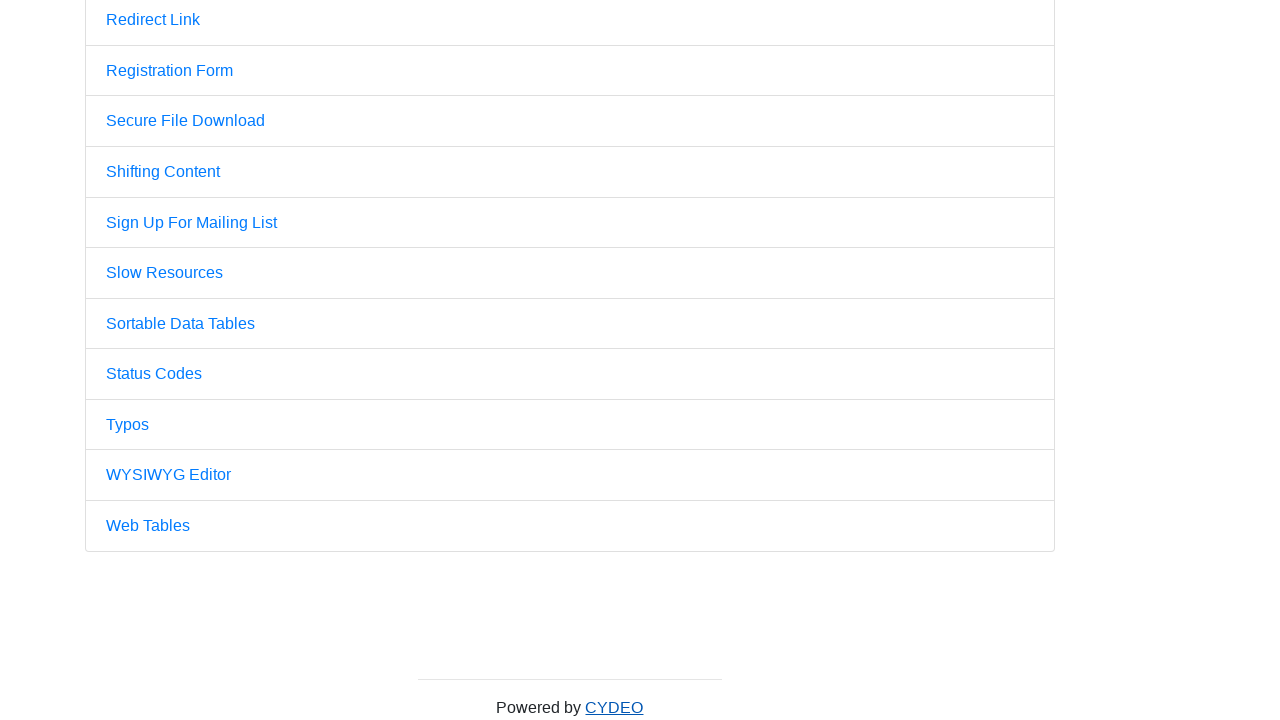

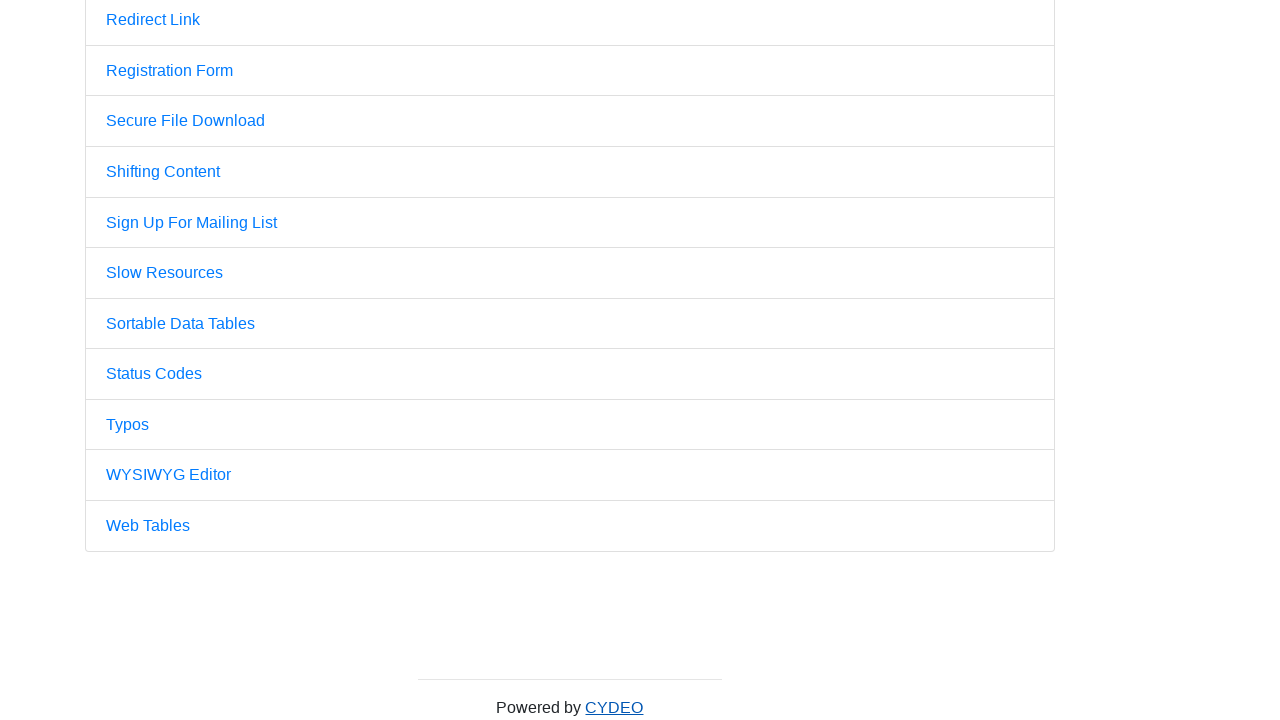